Tests handling a simple JavaScript alert by clicking a button and accepting the alert

Starting URL: https://www.qa-practice.com/elements/alert/alert

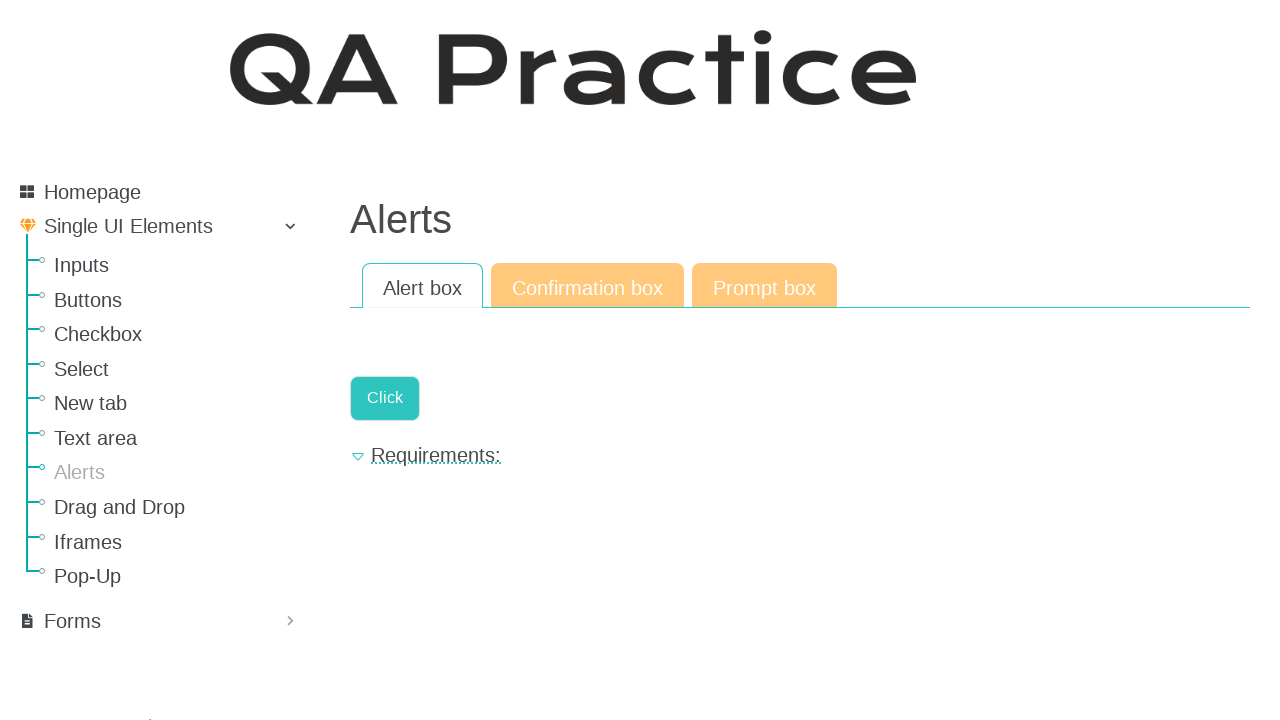

Set up dialog handler to accept alerts
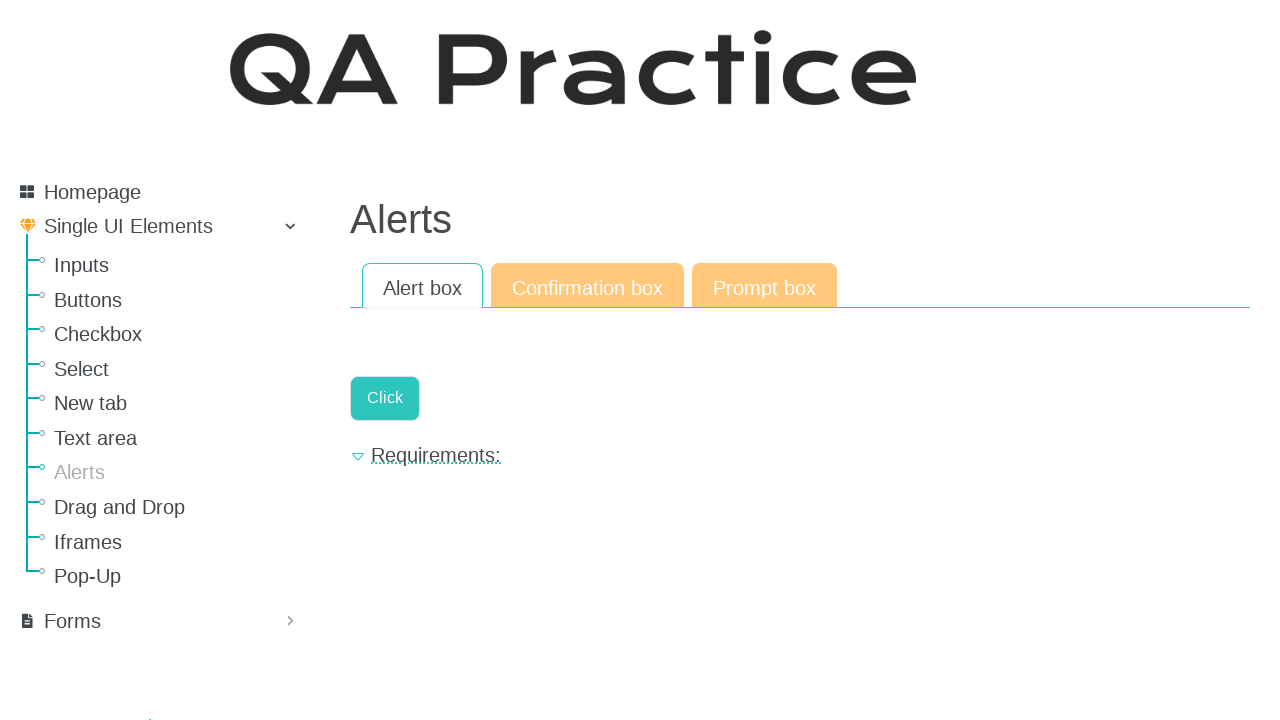

Clicked button to trigger JavaScript alert at (385, 398) on xpath=//a[contains(@onclick, 'alert')]
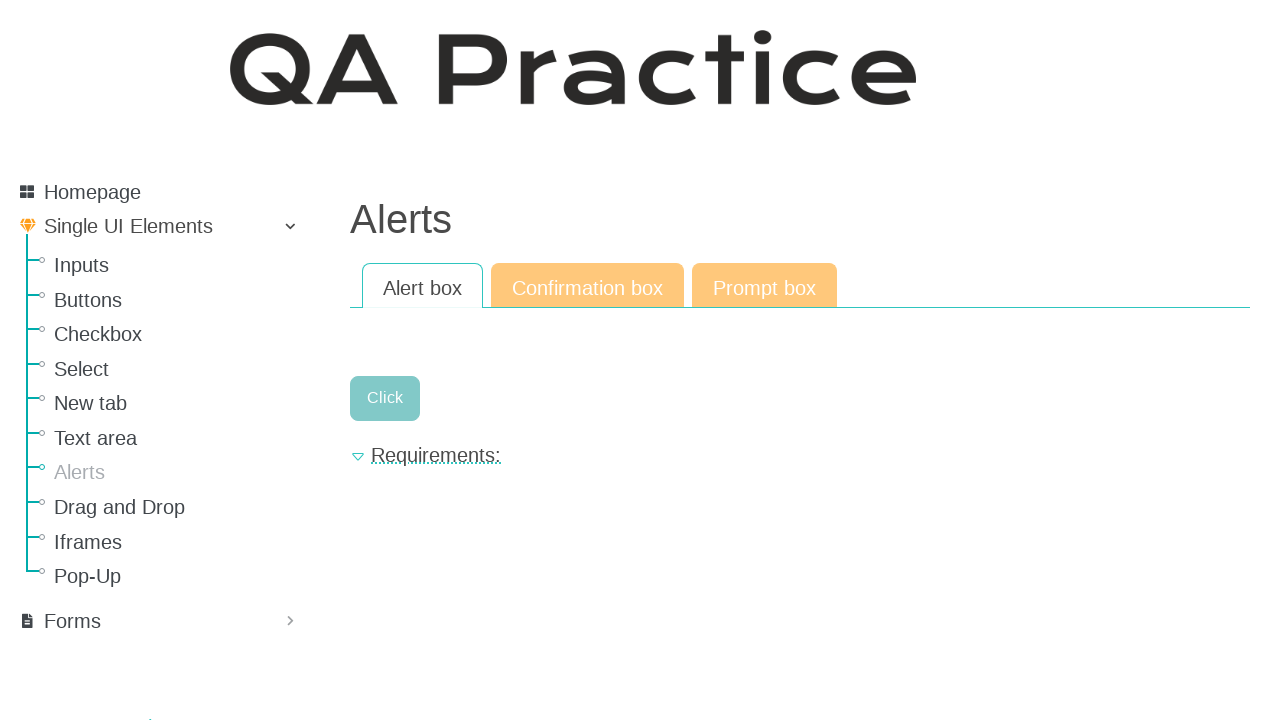

Waited for page to process the alert
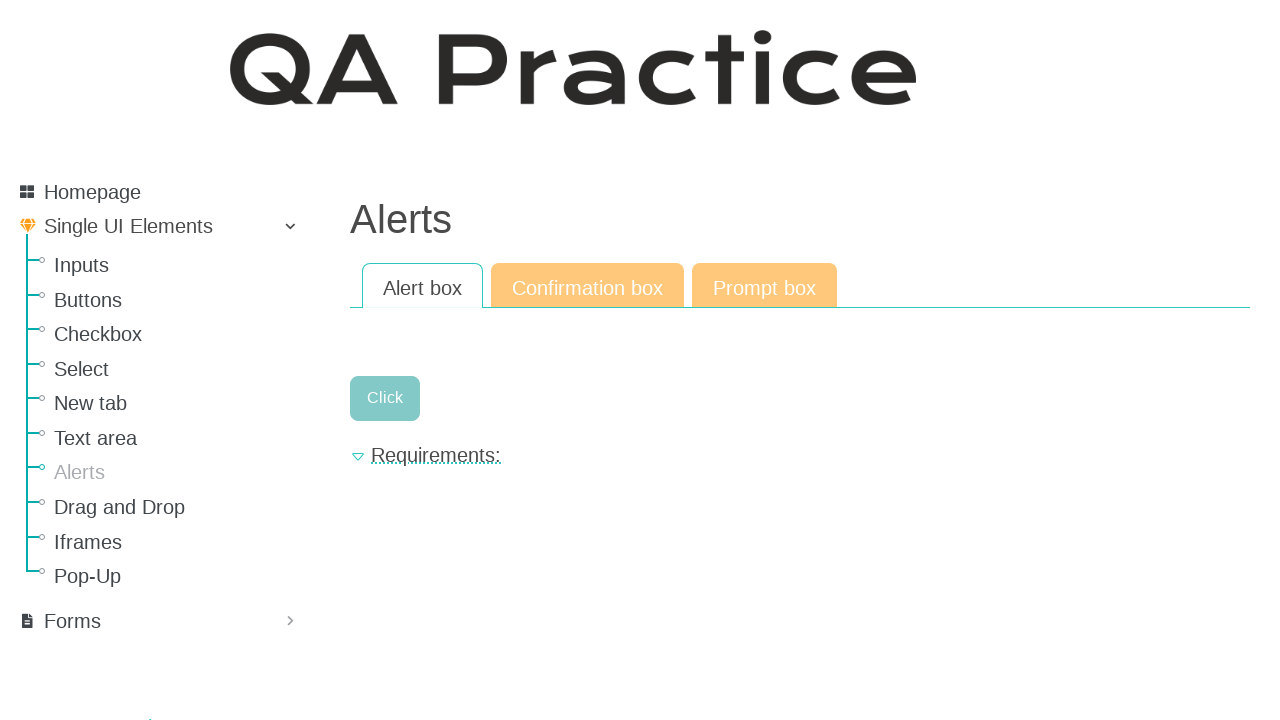

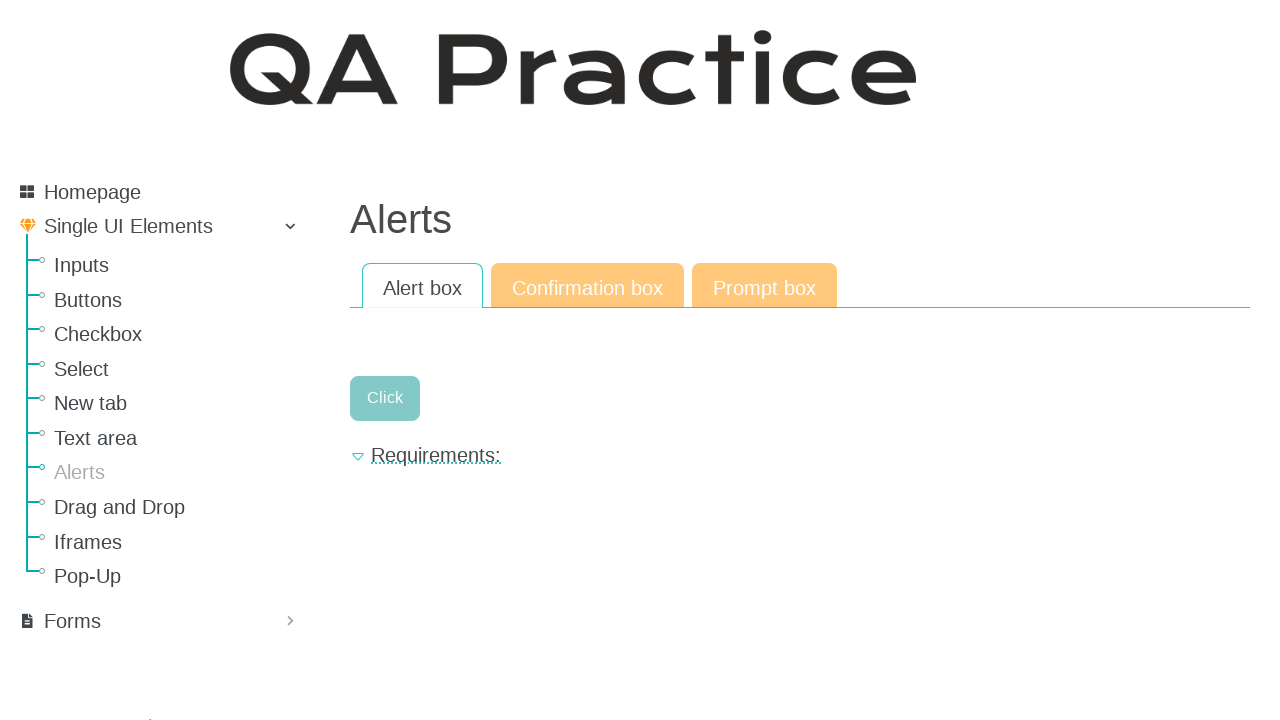